Tests dynamic controls on a page by removing a checkbox, enabling a text input field, and verifying the state changes of these elements

Starting URL: http://the-internet.herokuapp.com/dynamic_controls

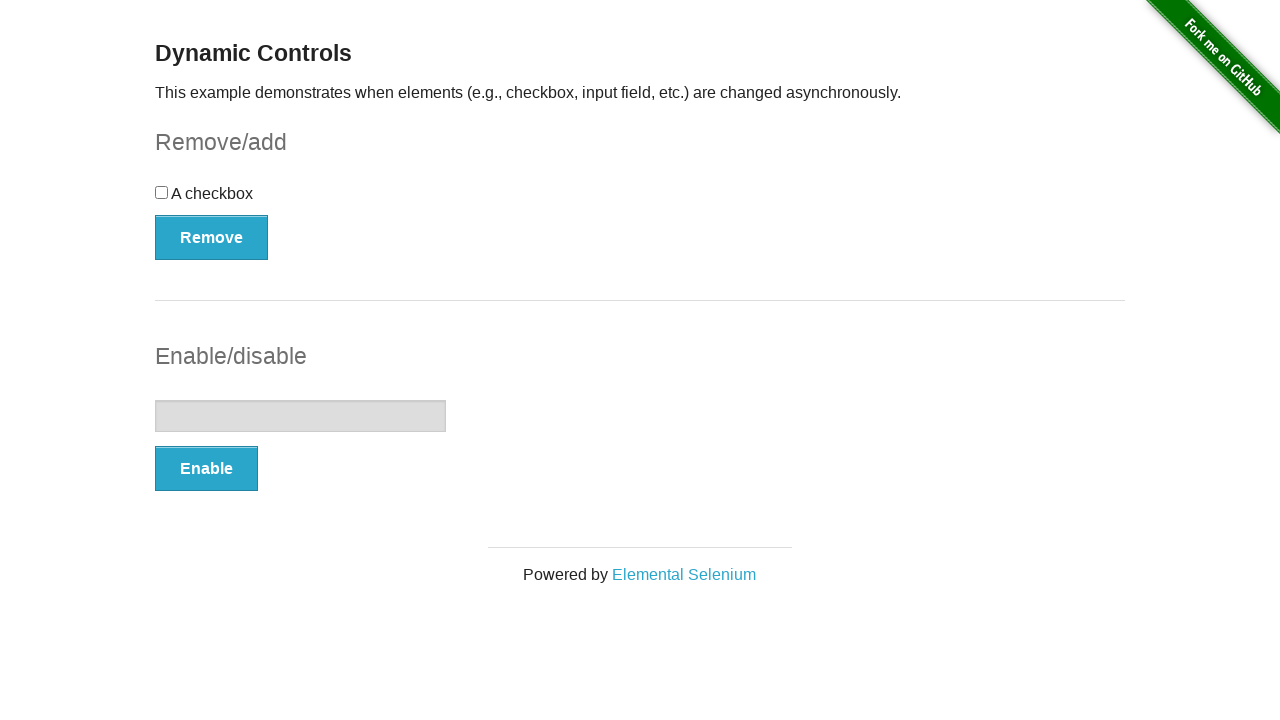

Clicked Remove button to remove the checkbox at (212, 237) on [onclick^=swapCheck]
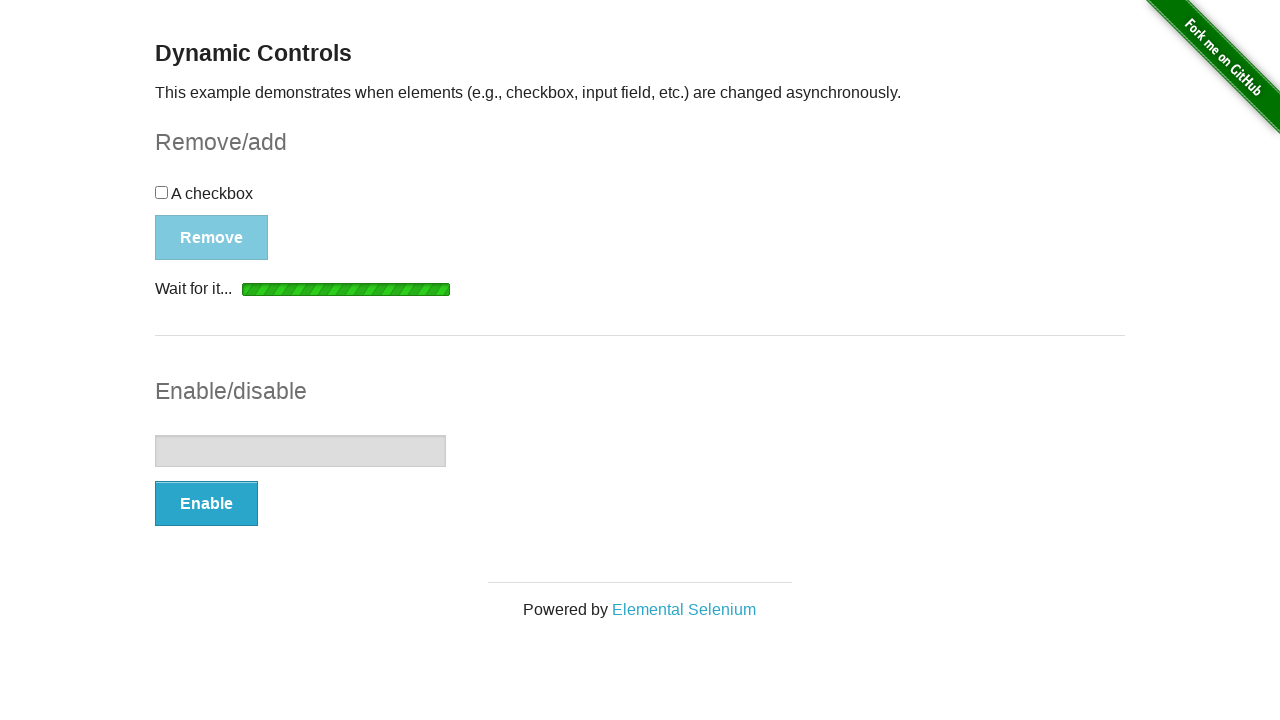

Confirmation message appeared after removing checkbox
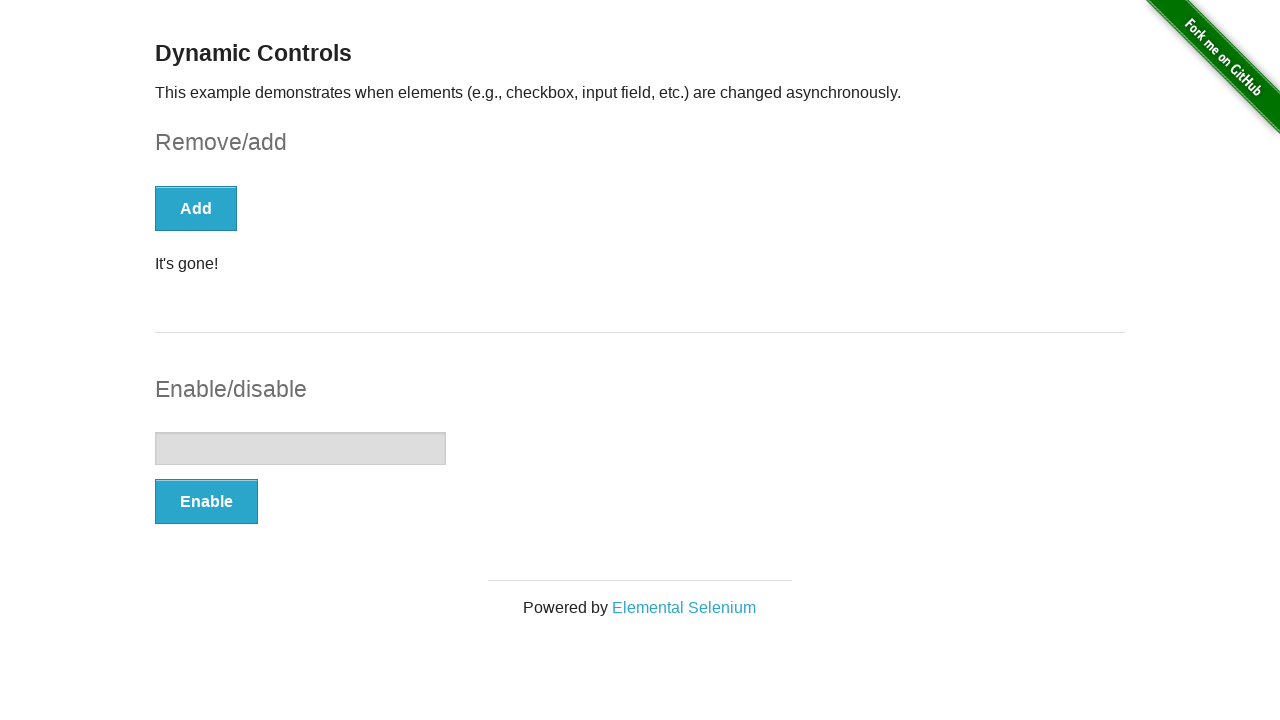

Verified that checkbox has been removed from the page
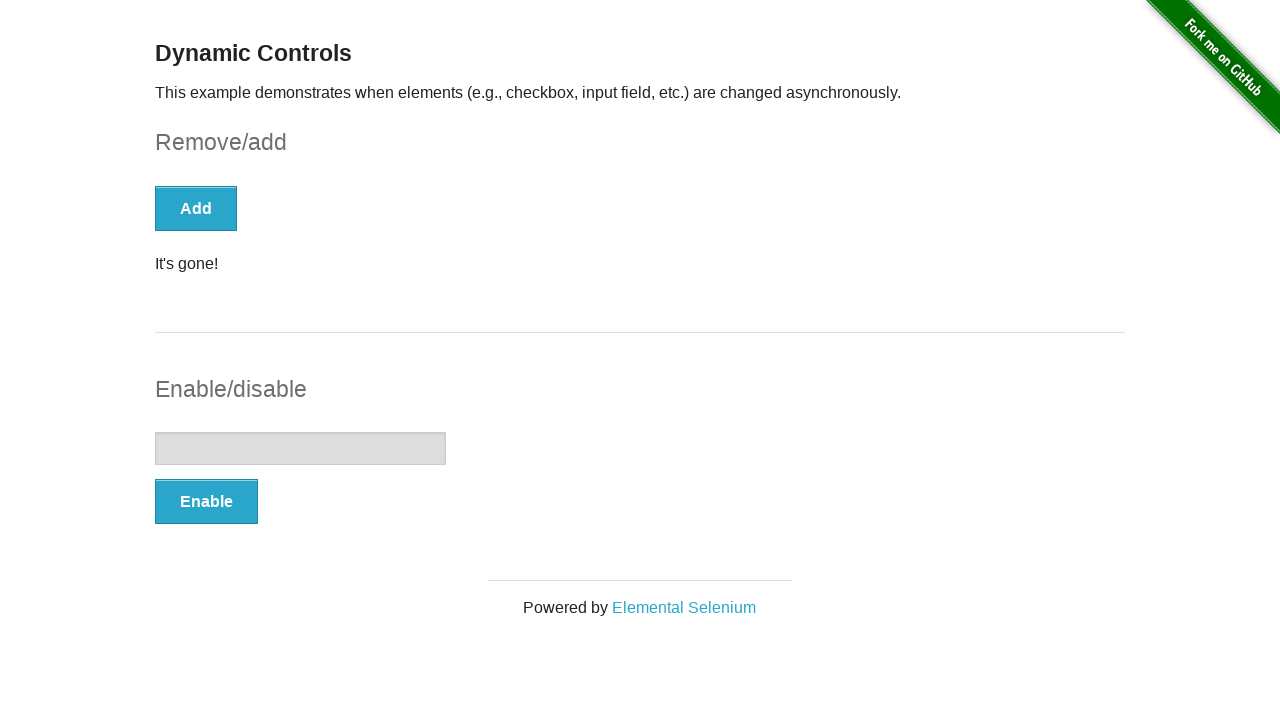

Verified that text input field is disabled initially
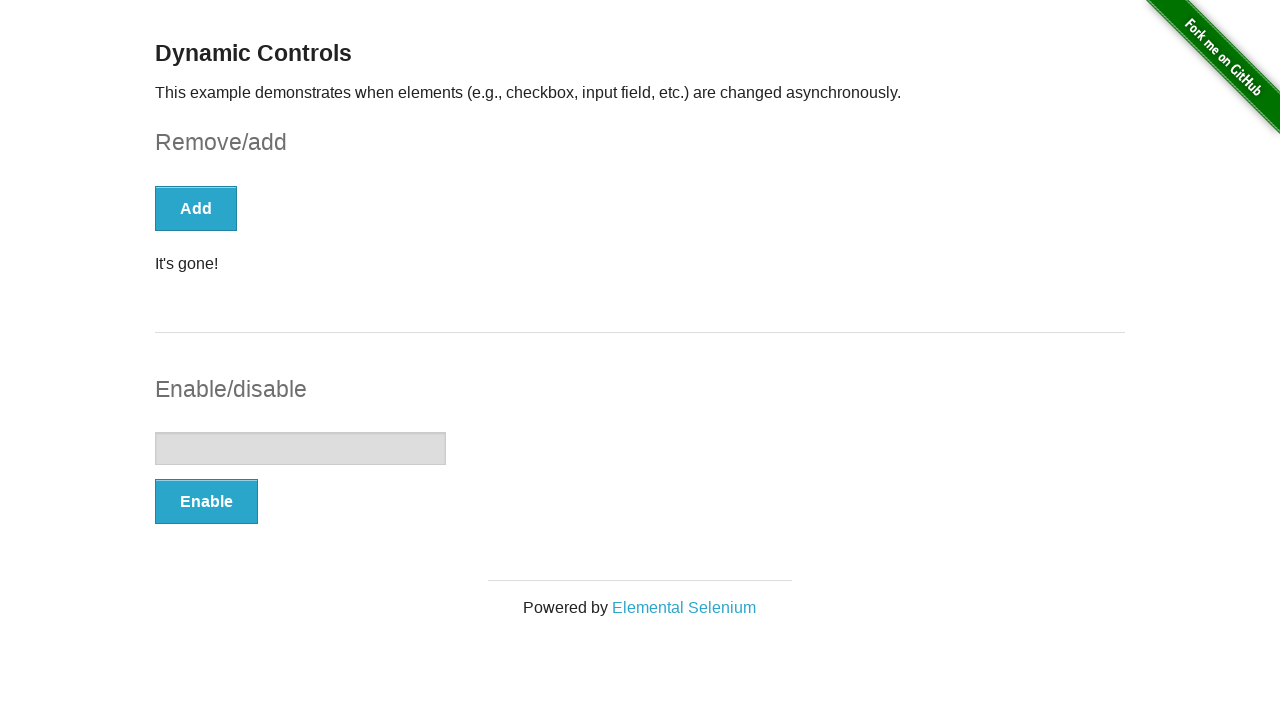

Clicked Enable button to enable the text input field at (206, 501) on xpath=//button[text()='Enable']
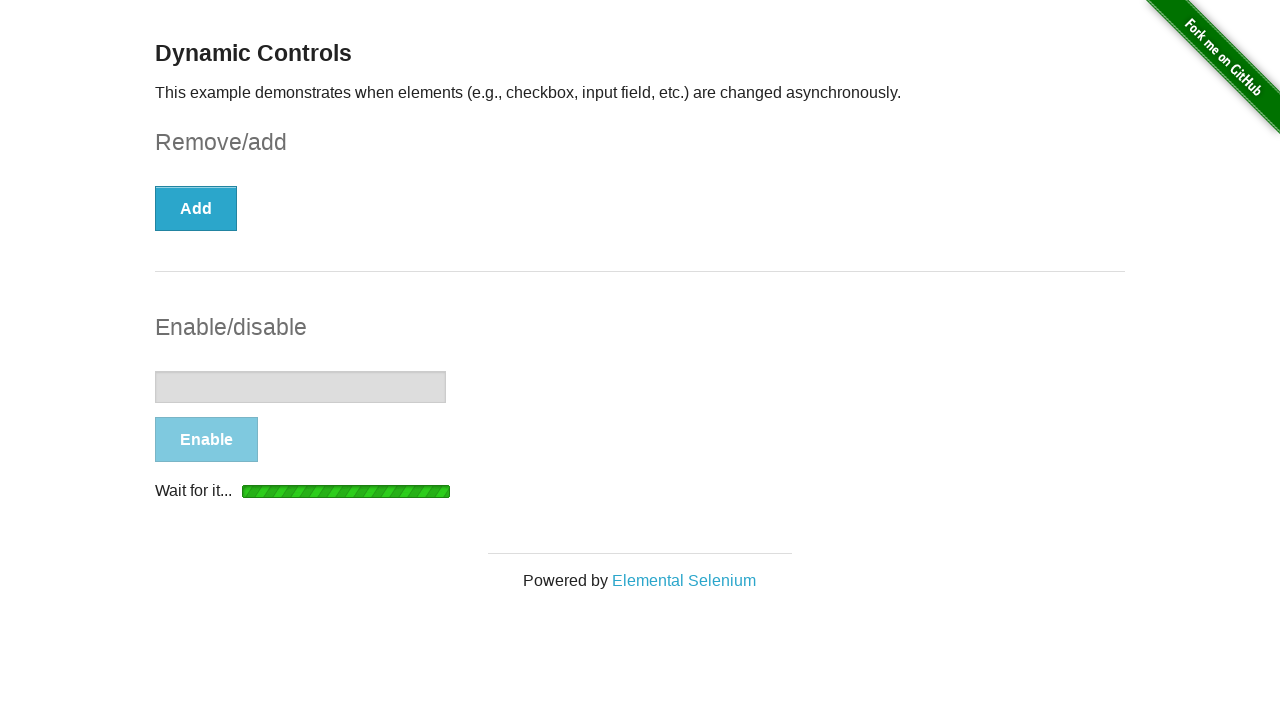

Confirmation message appeared after enabling text input
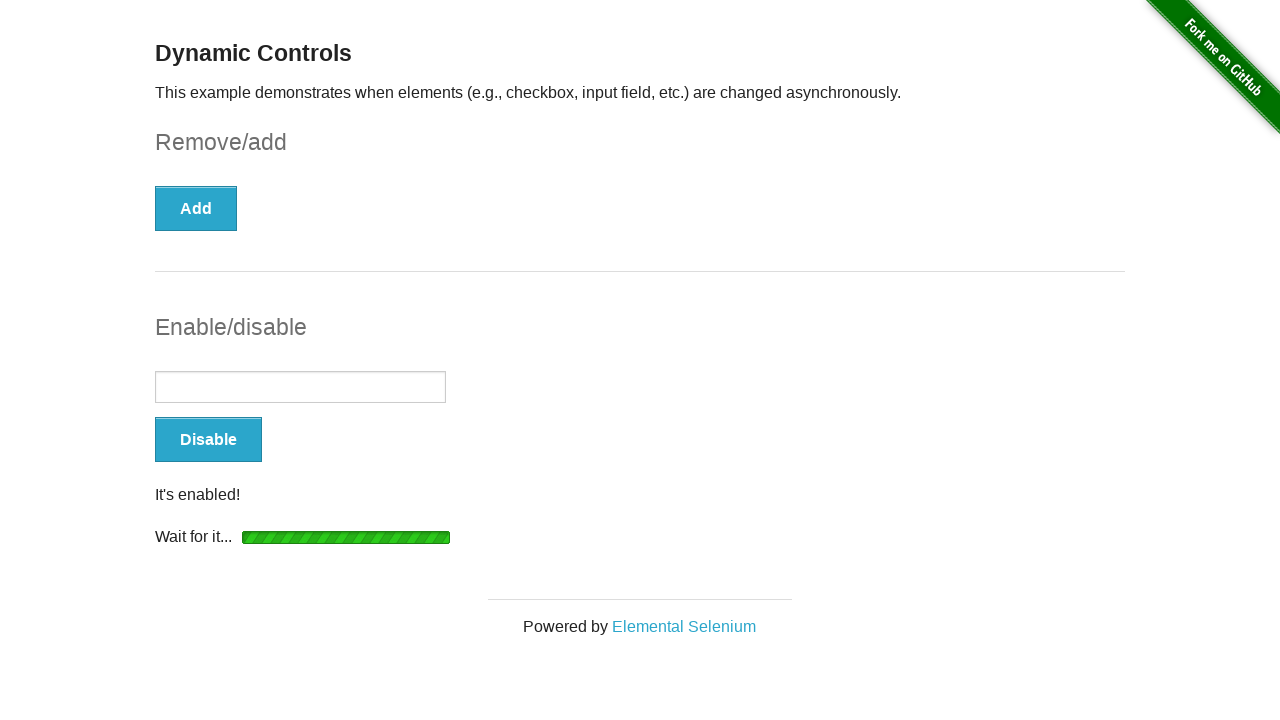

Verified that text input field is now enabled
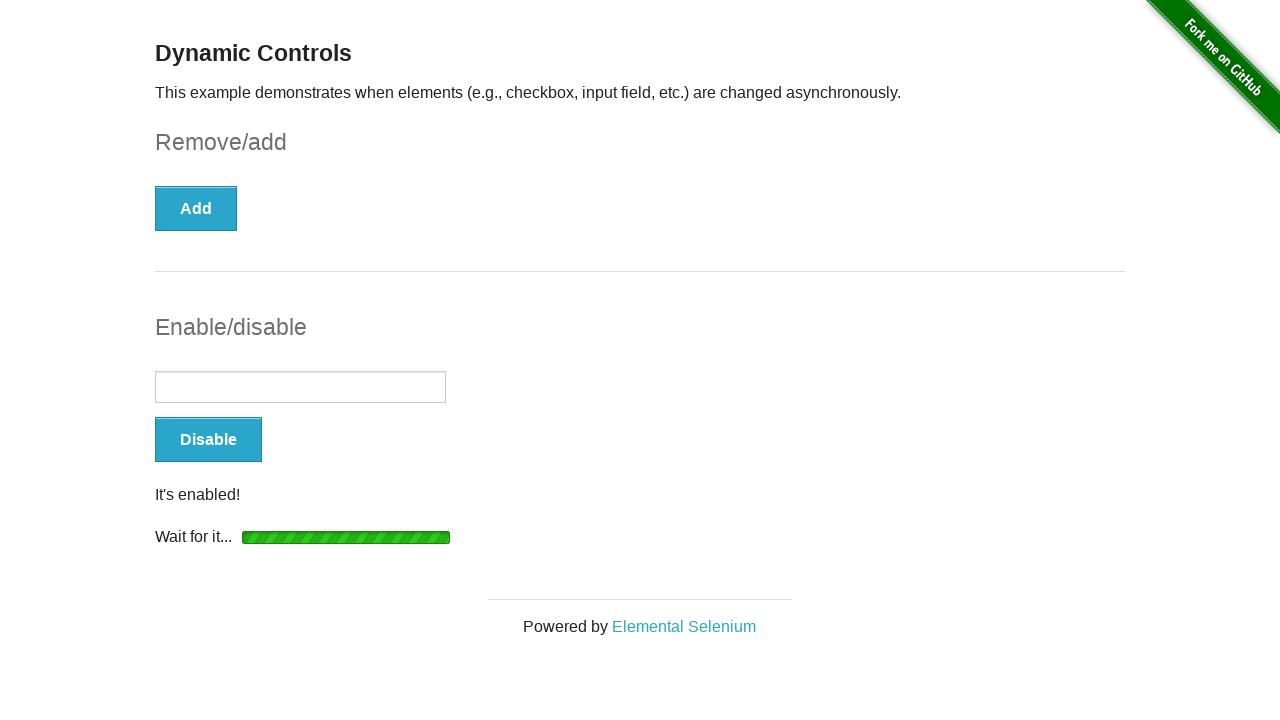

Filled text input field with 'Teach Me Skills' on [type=text]
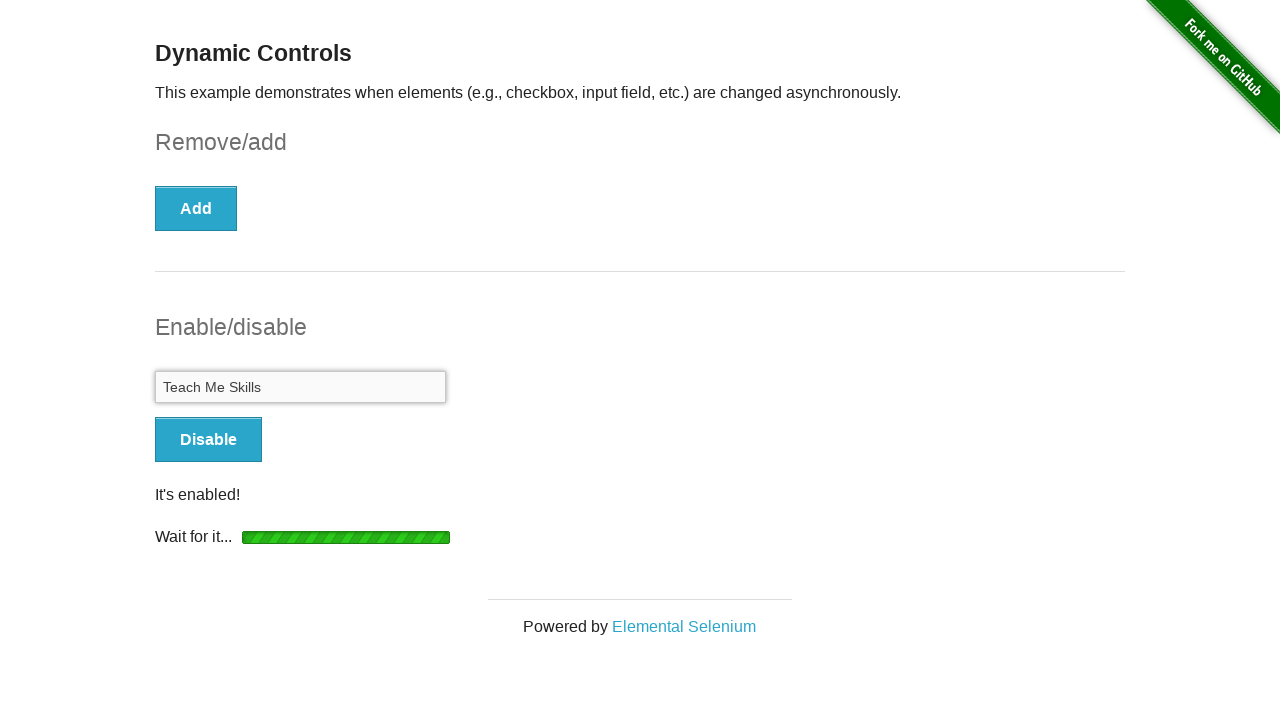

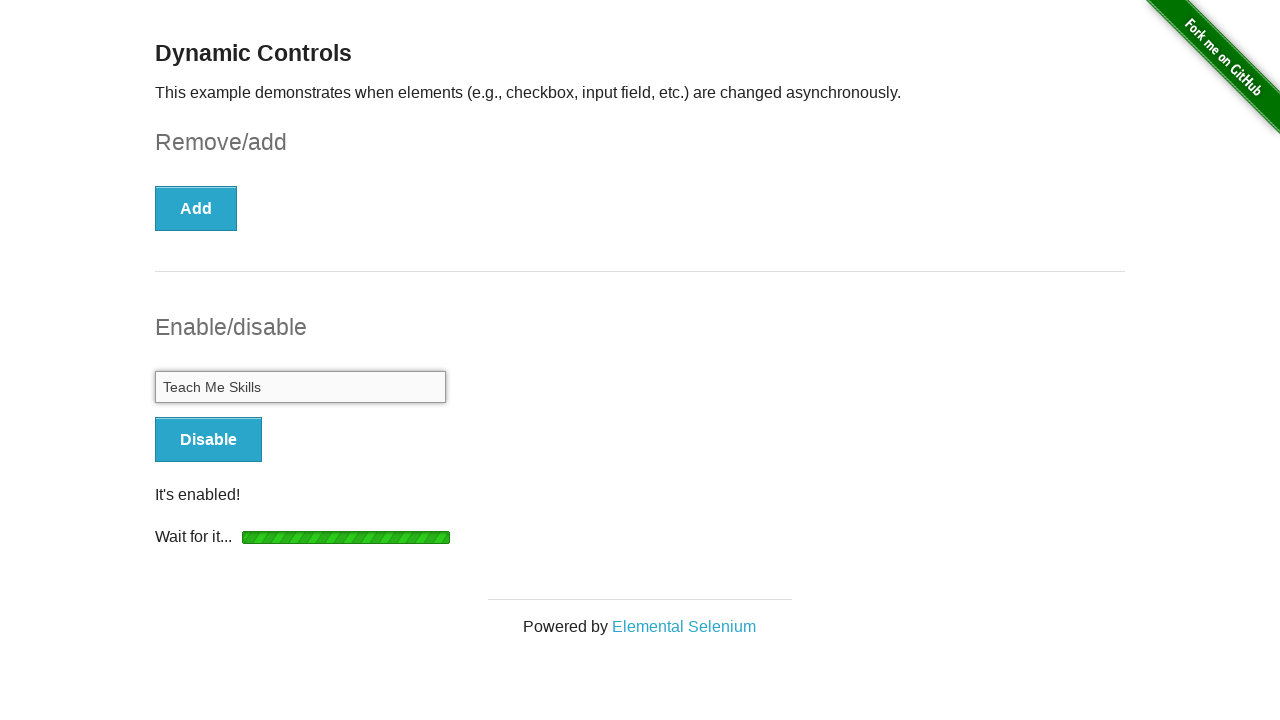